Tests filling out a registration form using relative locators to find address and password fields based on their layout position relative to label text.

Starting URL: https://demo.automationtesting.in/Register.html

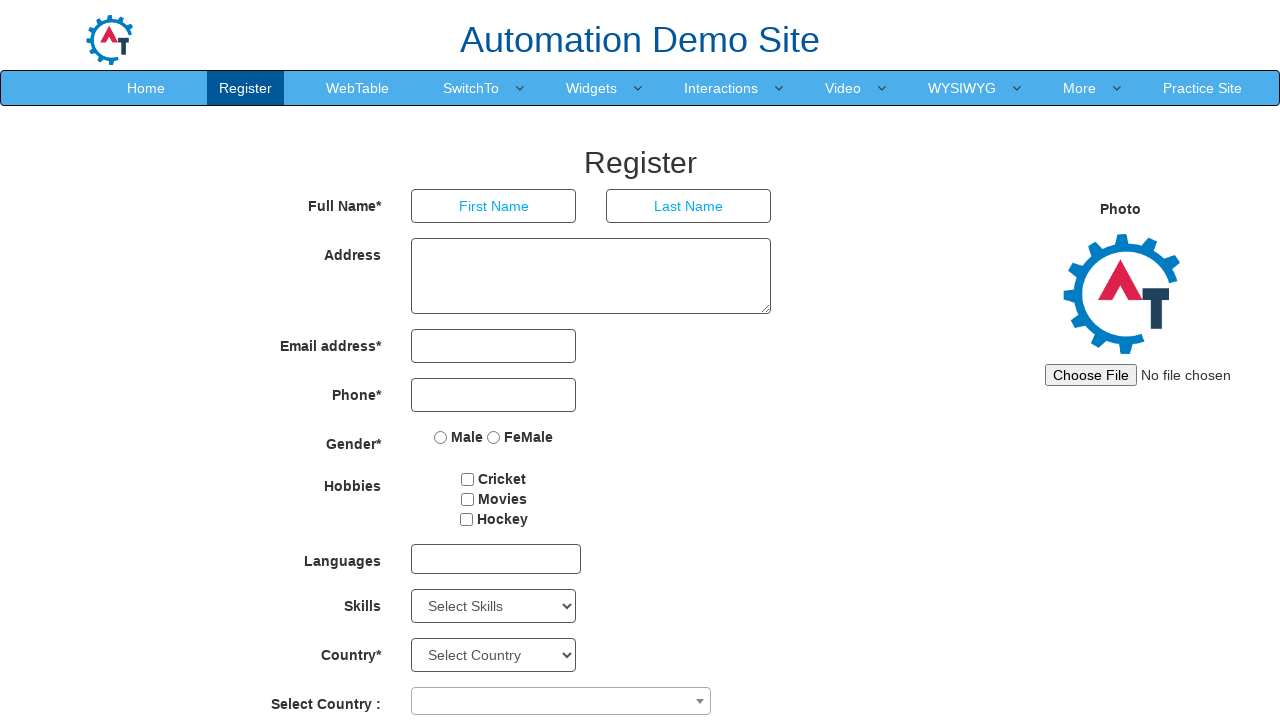

Filled address field with 'Janjeerwala Square Indore 452001' using relative locator on textarea[ng-model='Adress']:right-of(:text('Address'))
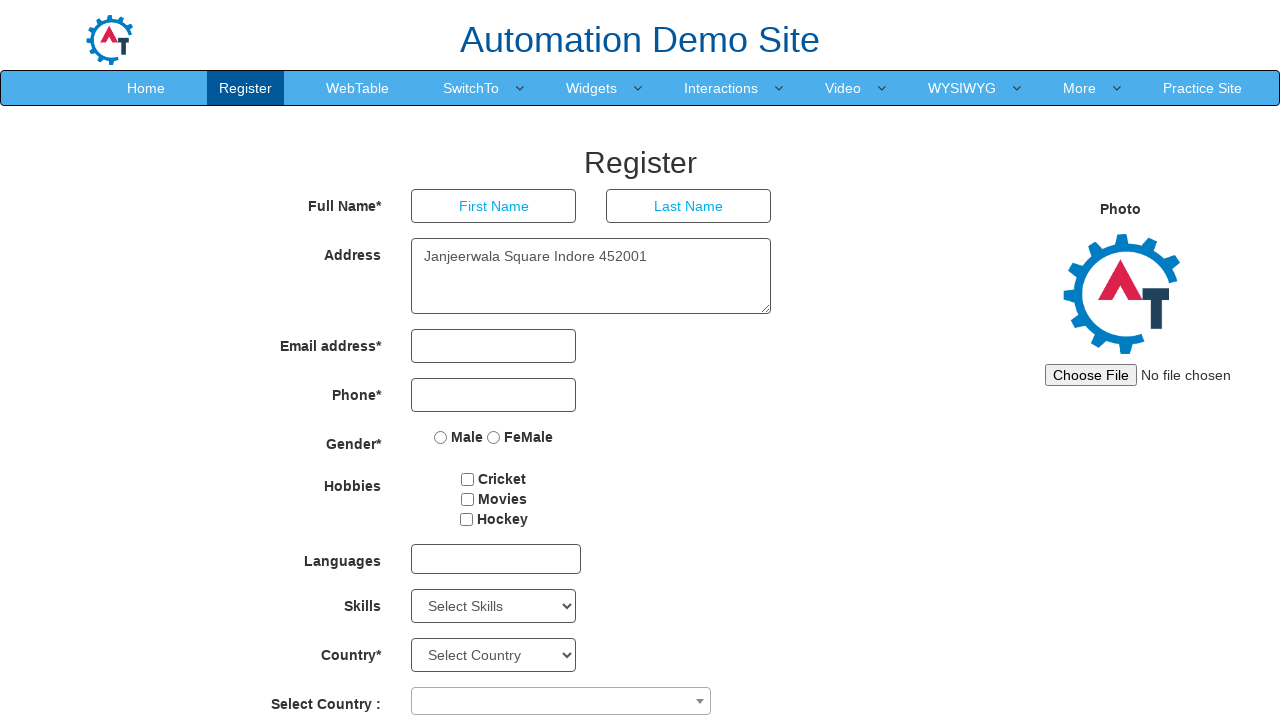

Filled password field with 'Sandip@1234' using relative locator on input[type='password']:right-of(:text('Password')) >> nth=0
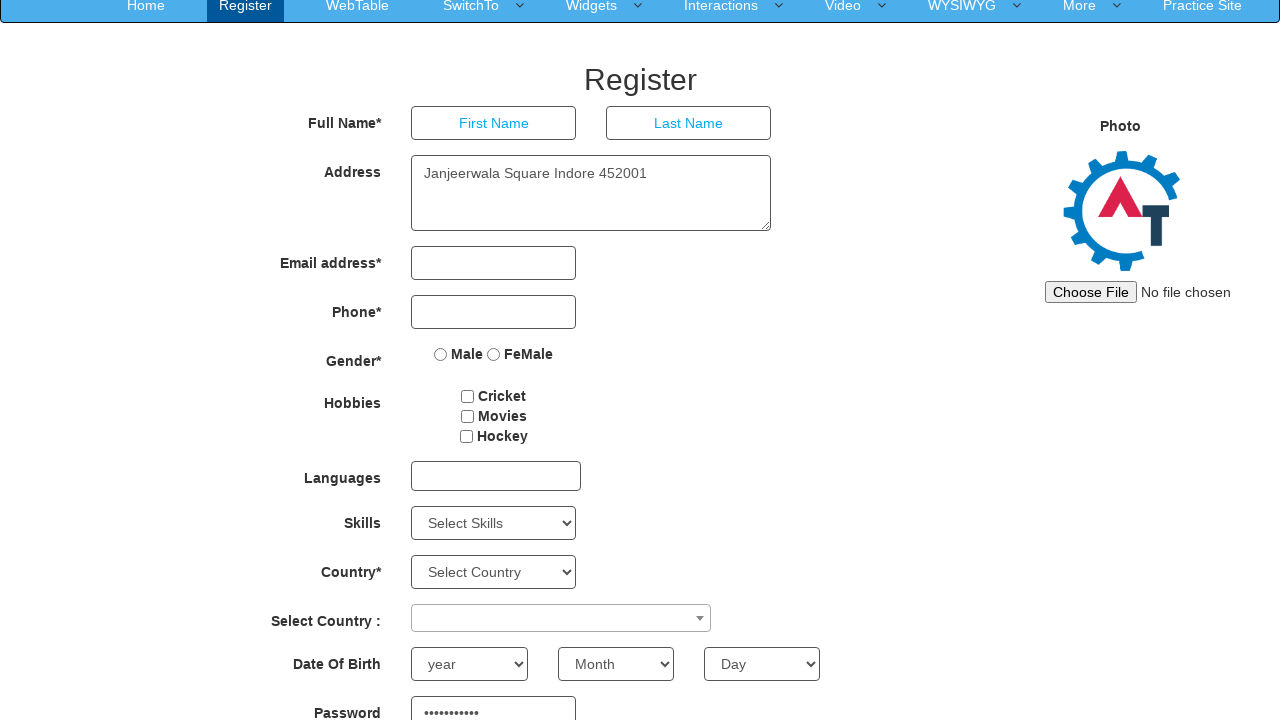

Filled confirm password field with 'Sandip@1234' using relative locator on input[type='password']:right-of(:text('Confirm Password')) >> nth=0
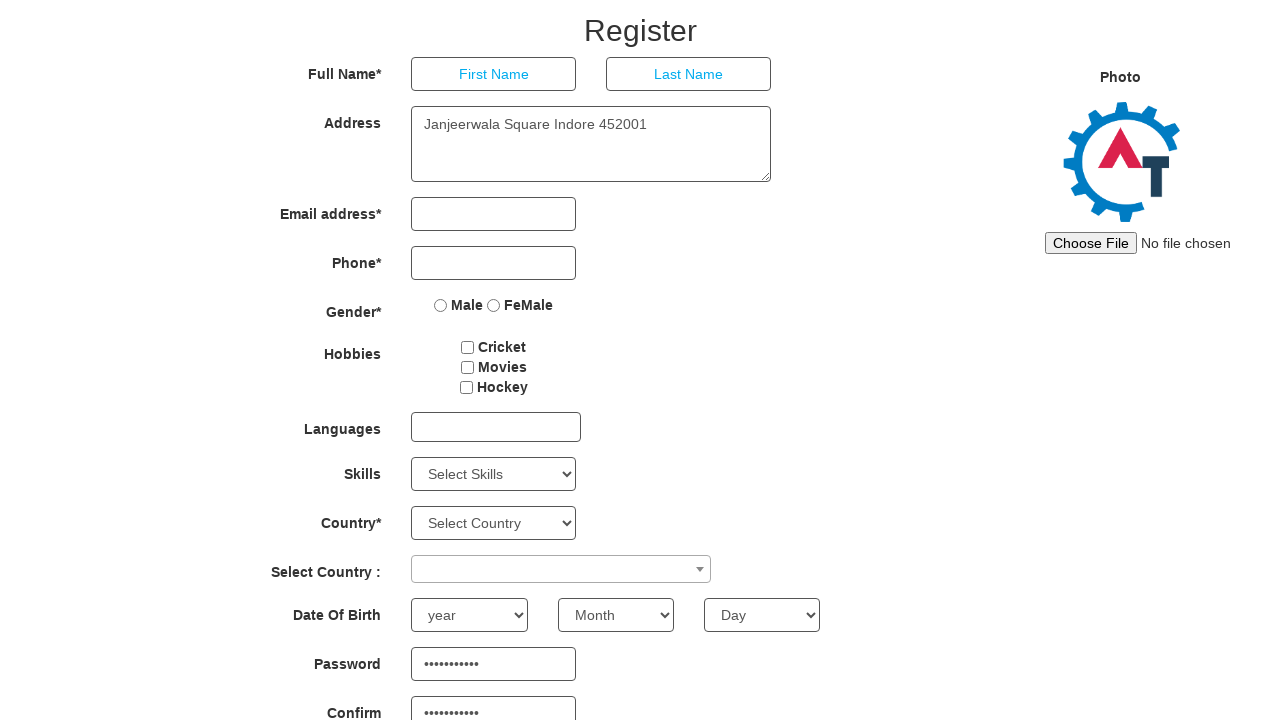

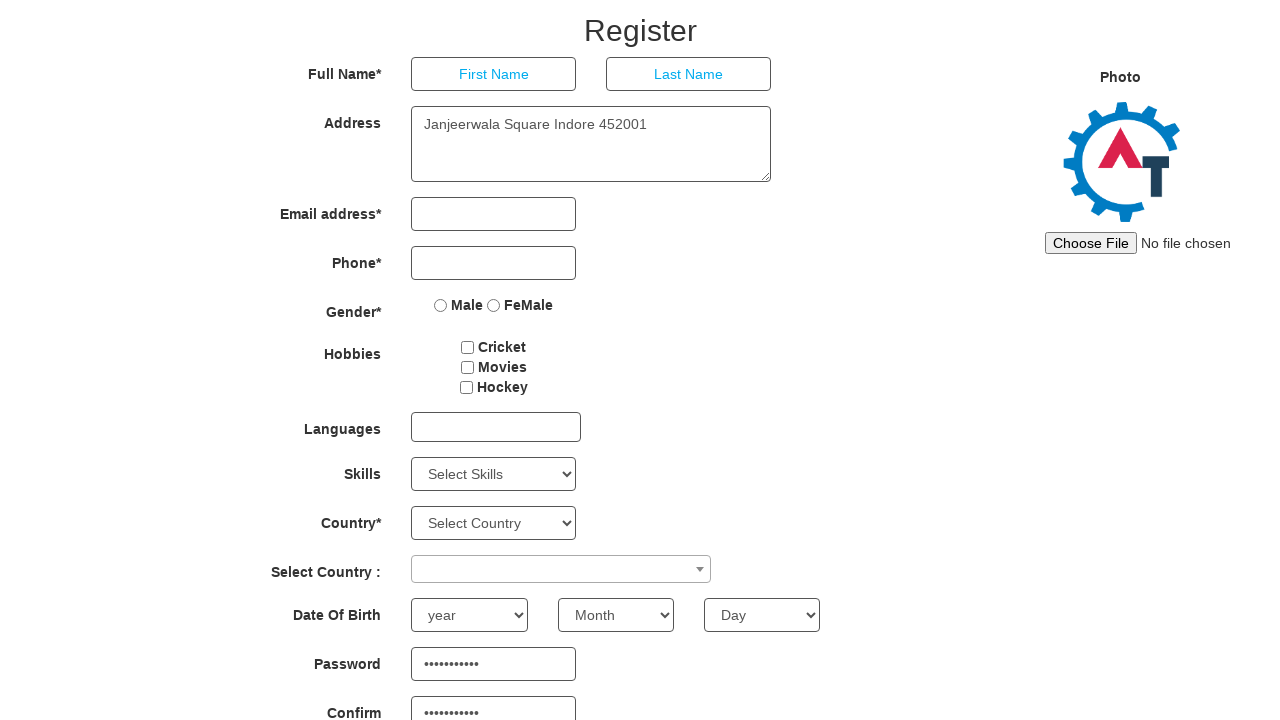